Navigates to the linked images section and clicks on each image link, then navigates back

Starting URL: https://demoapps.qspiders.com/ui

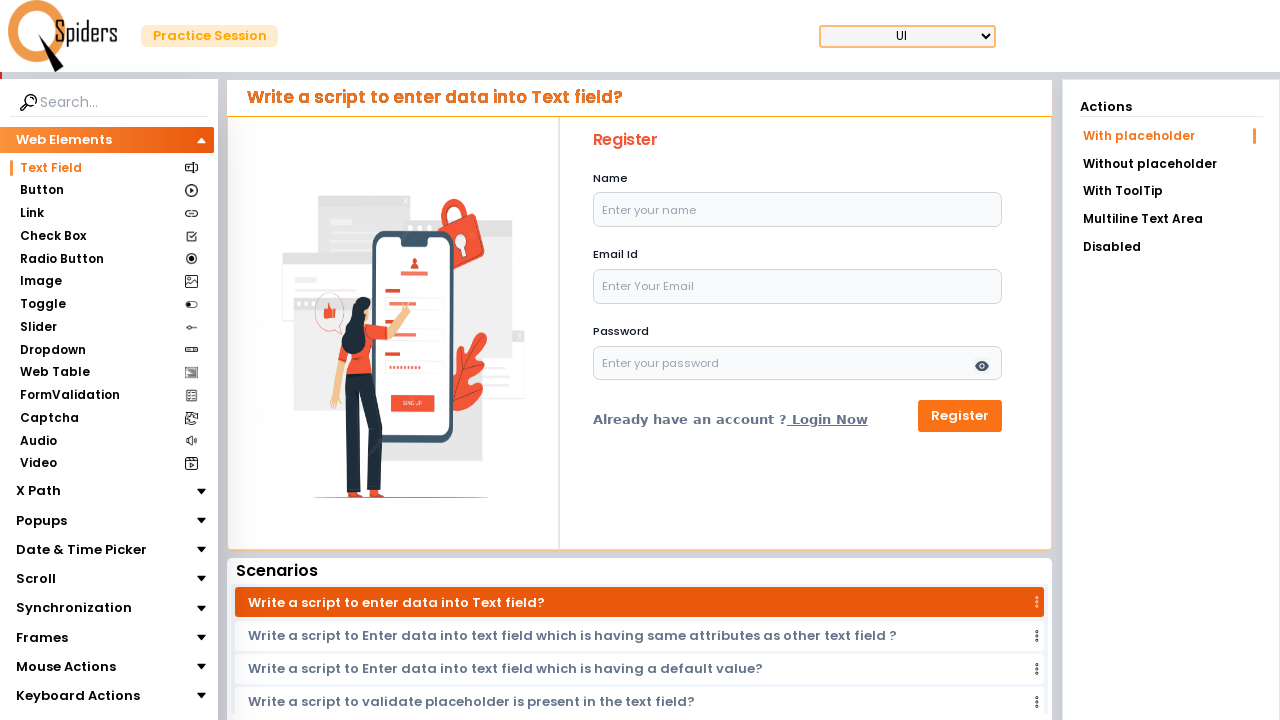

Clicked on the Image section at (40, 282) on xpath=//section[text()='Image']
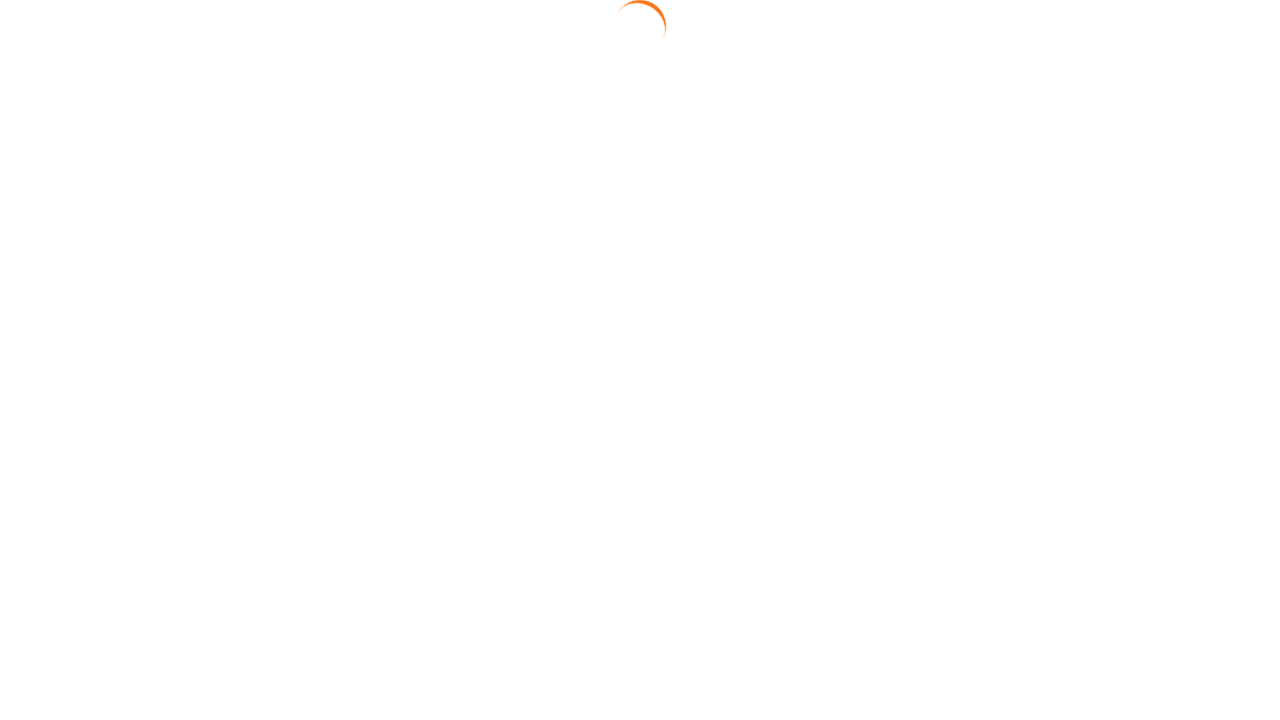

Navigated to Link Image subsection at (1171, 162) on xpath=//a[contains(@href,'linkImage?sublist')]
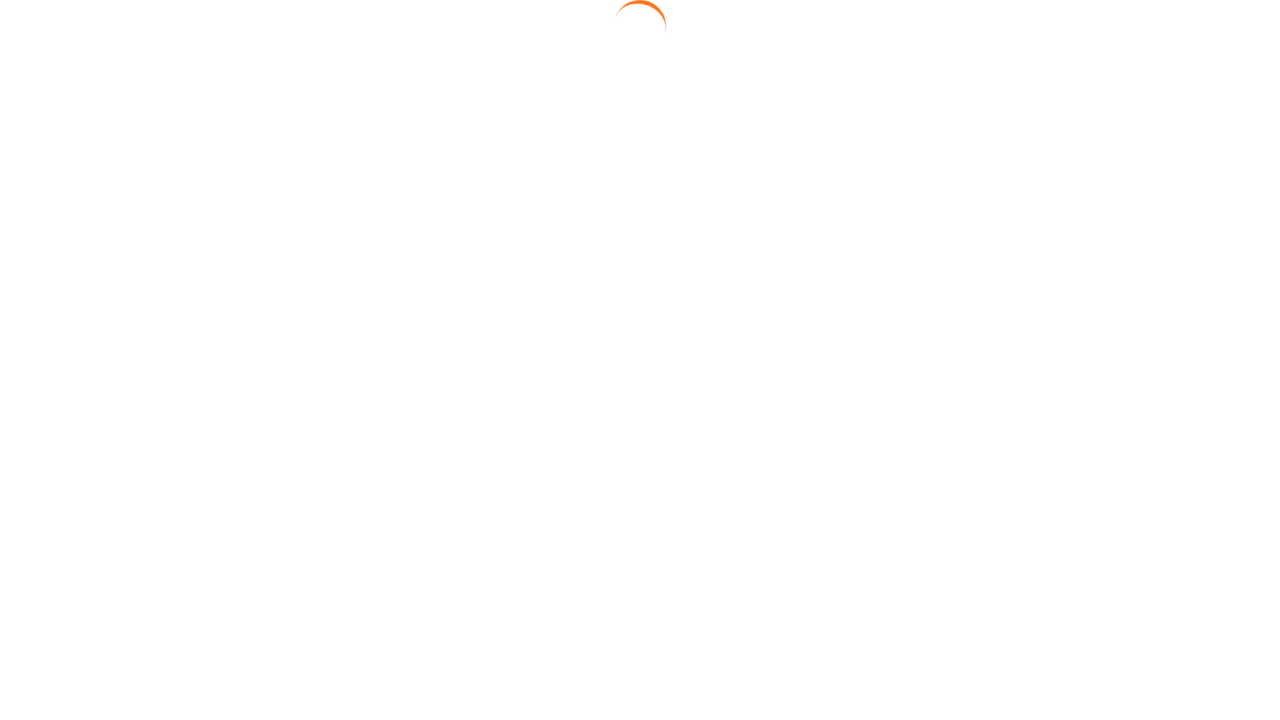

Waited for images to load
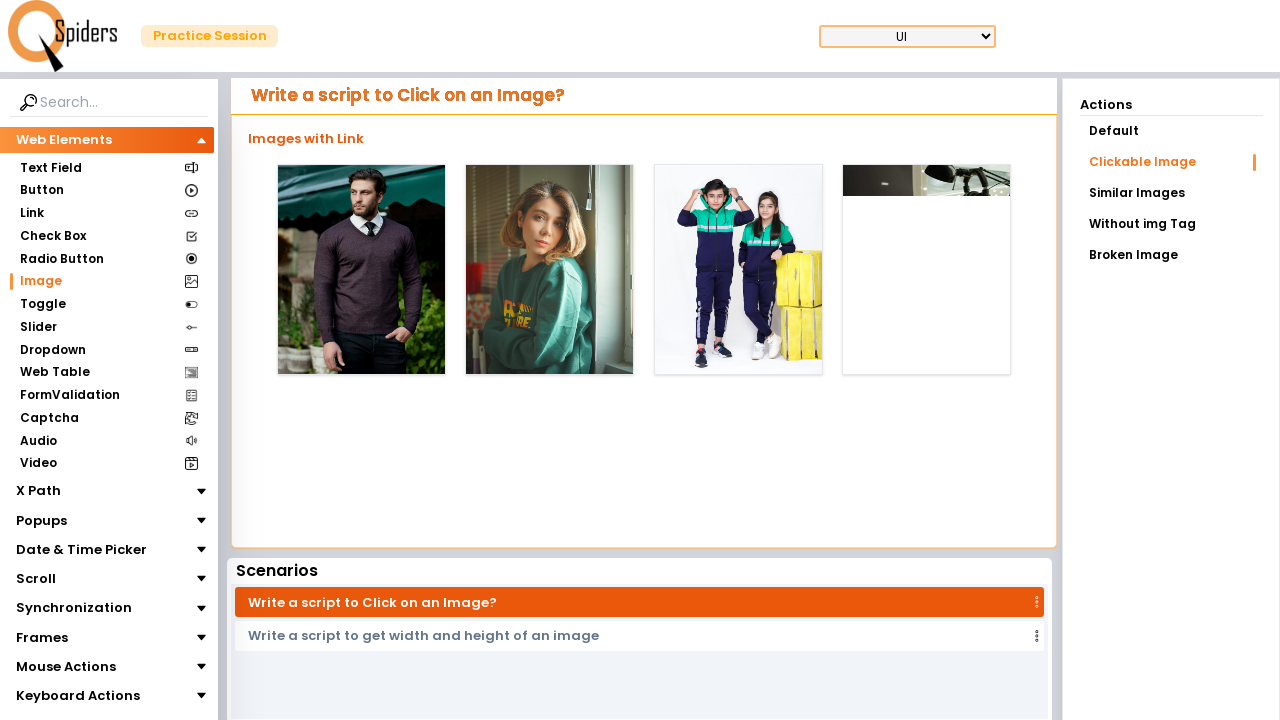

Retrieved 4 image elements
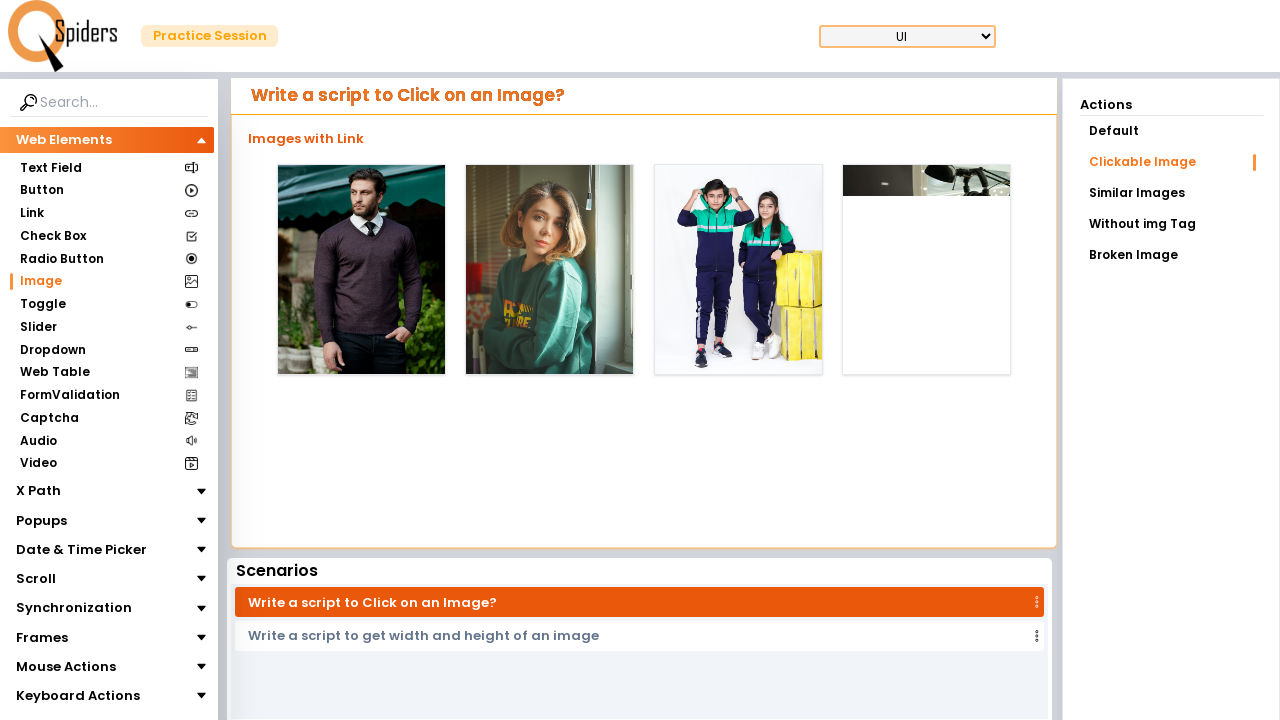

Clicked on image 1 at (361, 269) on xpath=//img[@alt='broken image'] >> nth=0
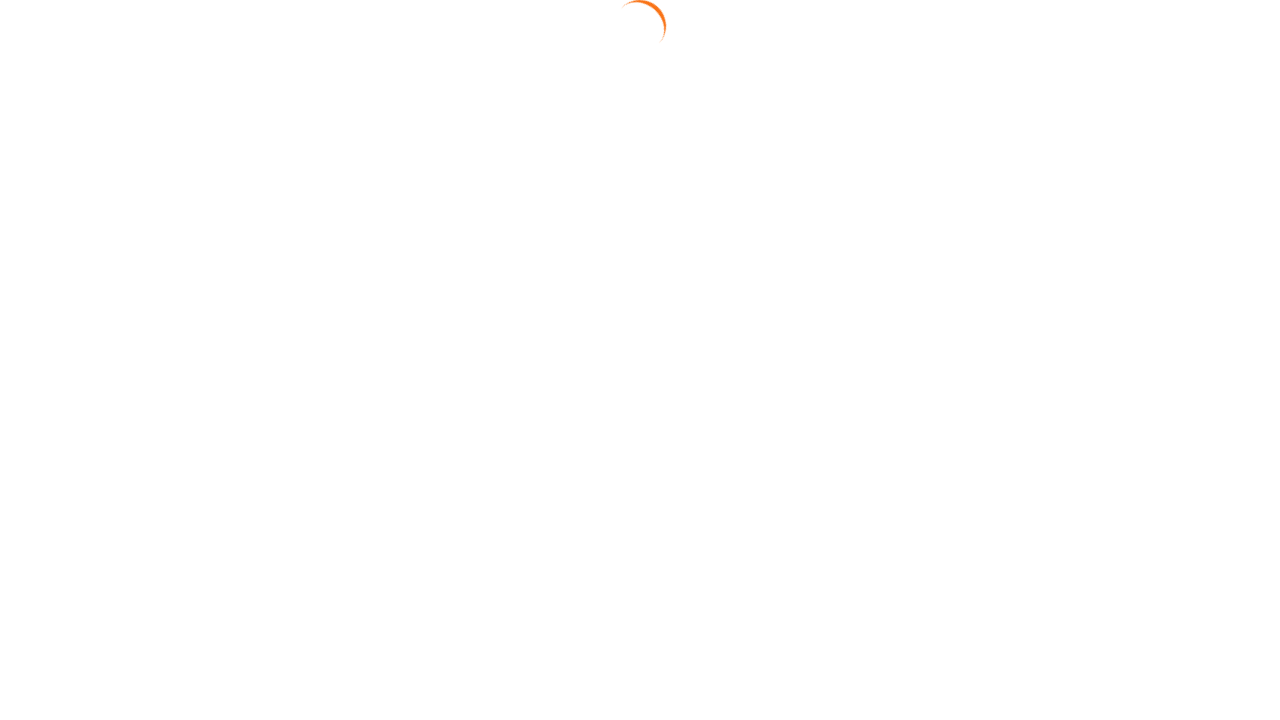

Waited 500ms for image 1 to load
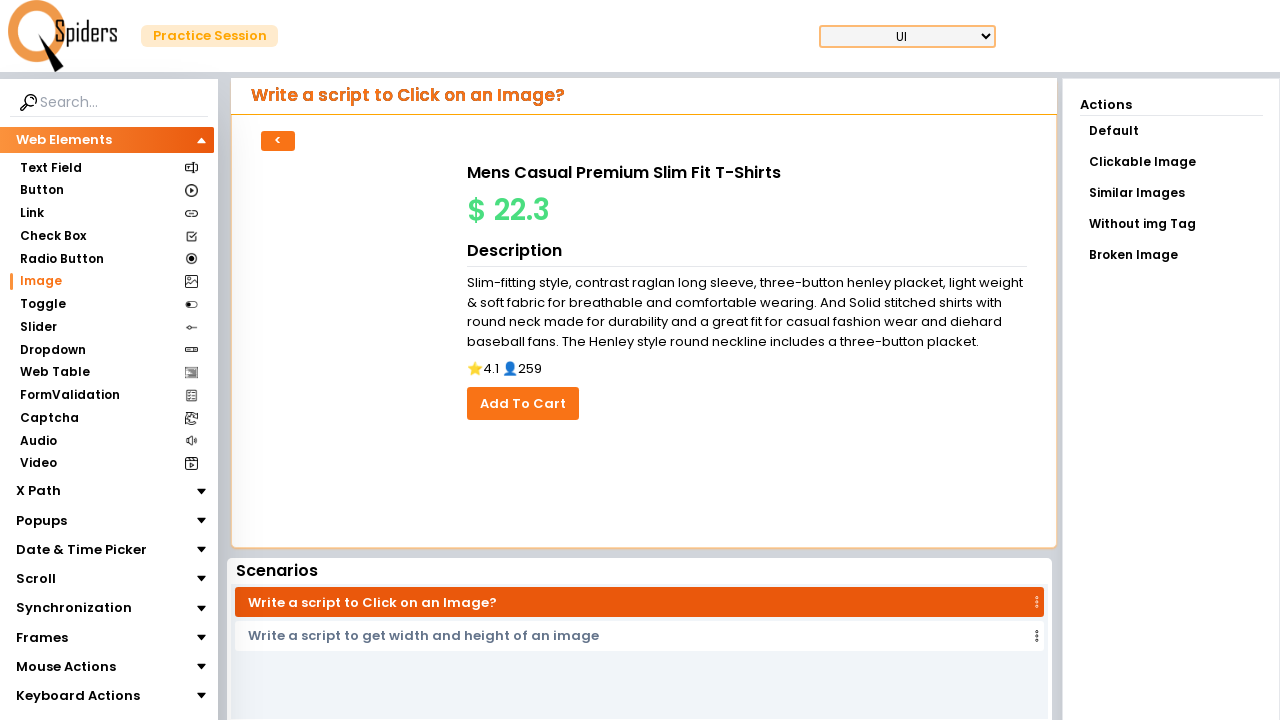

Navigated back from image 1
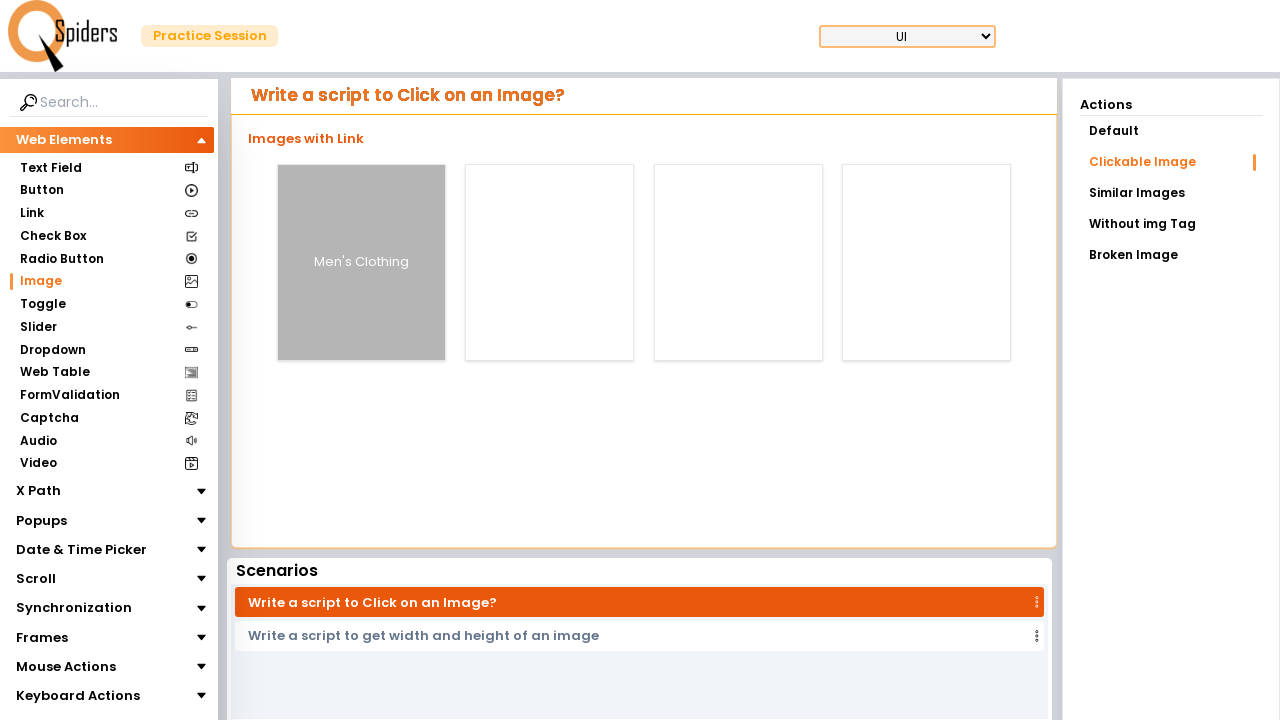

Waited 500ms after navigating back from image 1
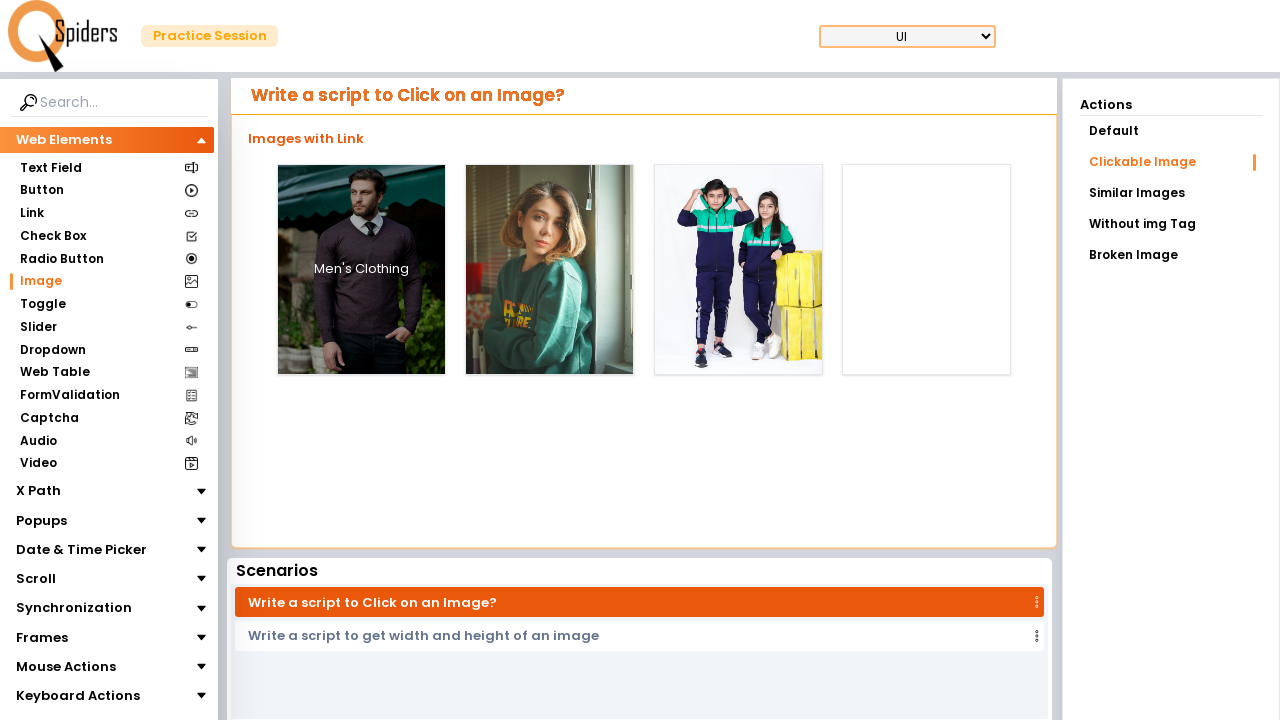

Clicked on image 2 at (550, 269) on xpath=//img[@alt='broken image'] >> nth=1
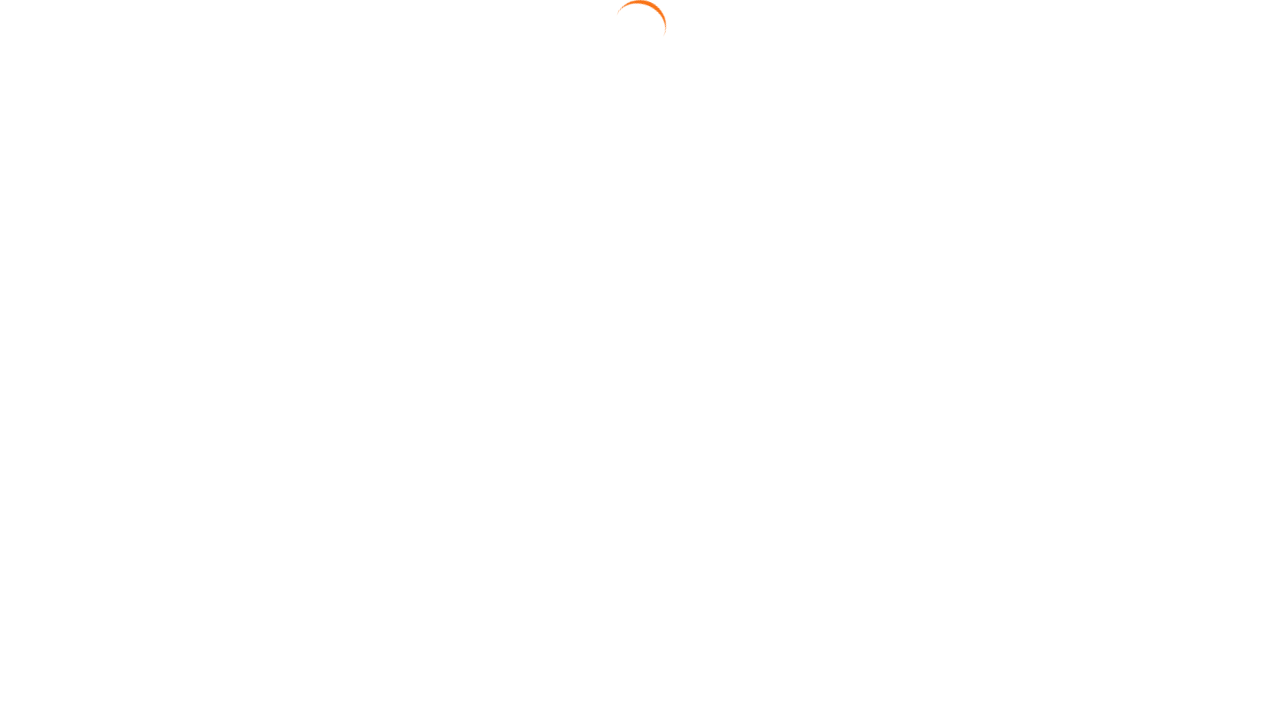

Waited 500ms for image 2 to load
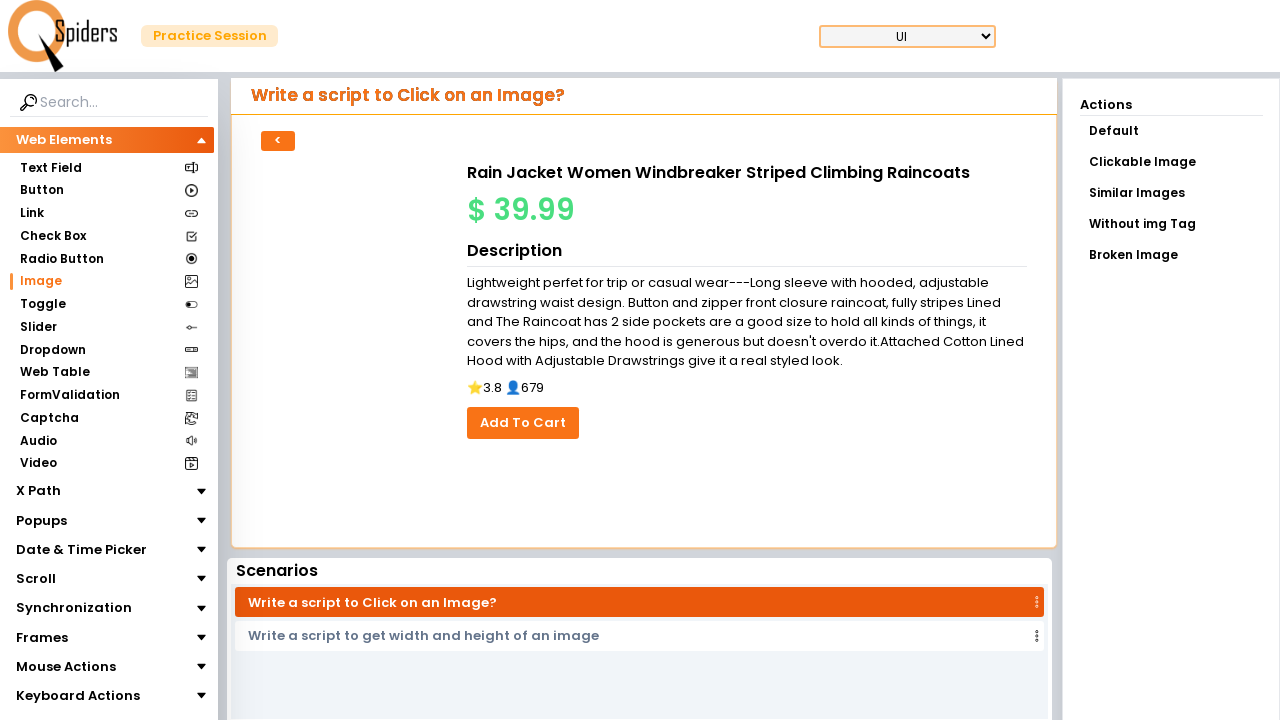

Navigated back from image 2
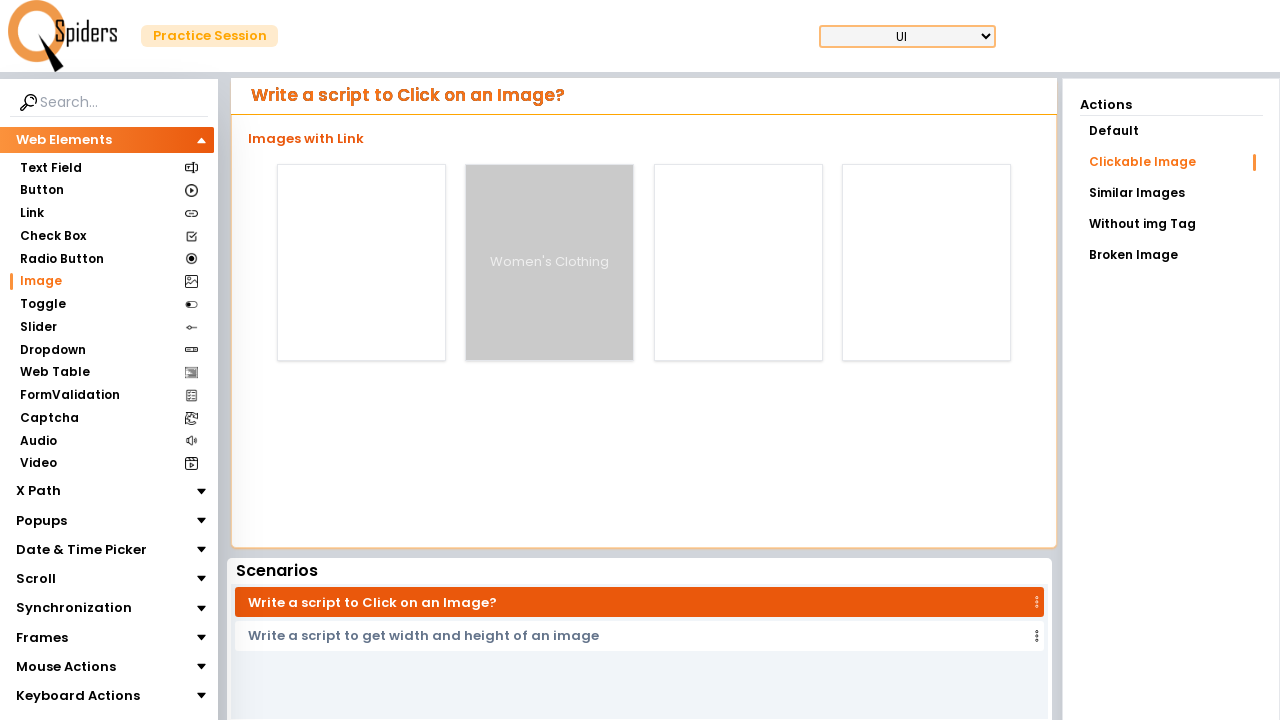

Waited 500ms after navigating back from image 2
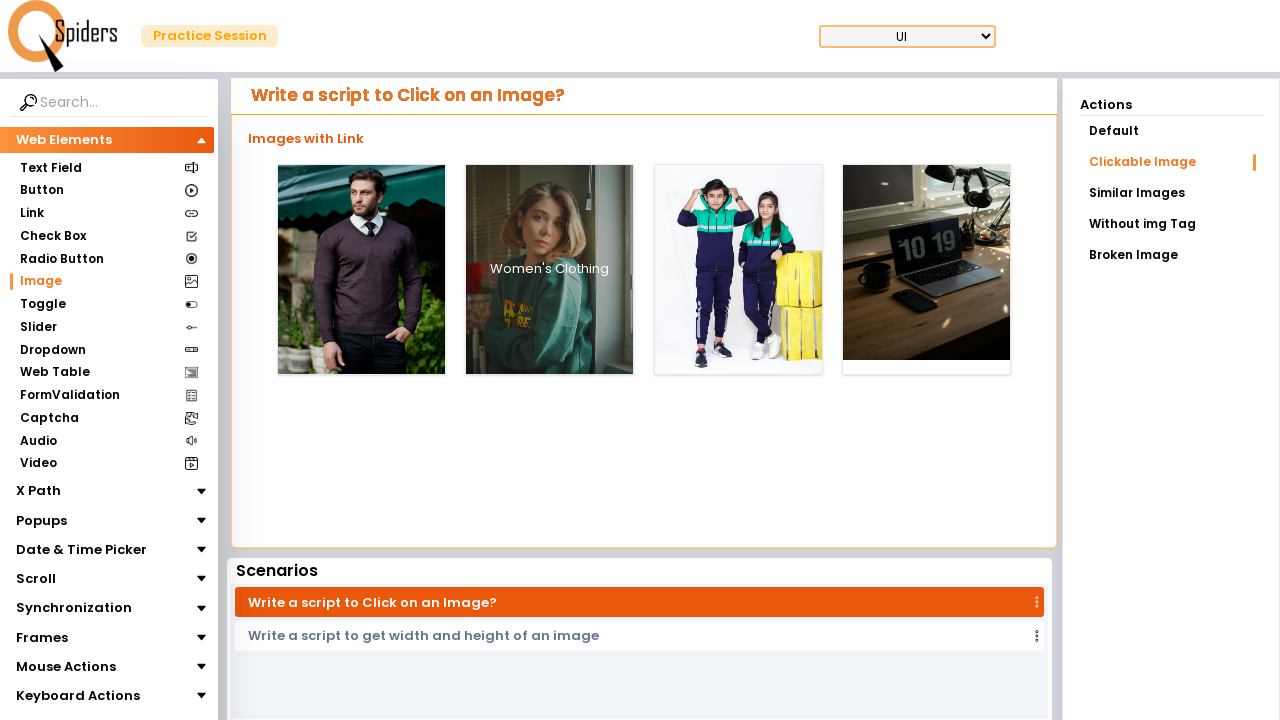

Clicked on image 3 at (738, 269) on xpath=//img[@alt='broken image'] >> nth=2
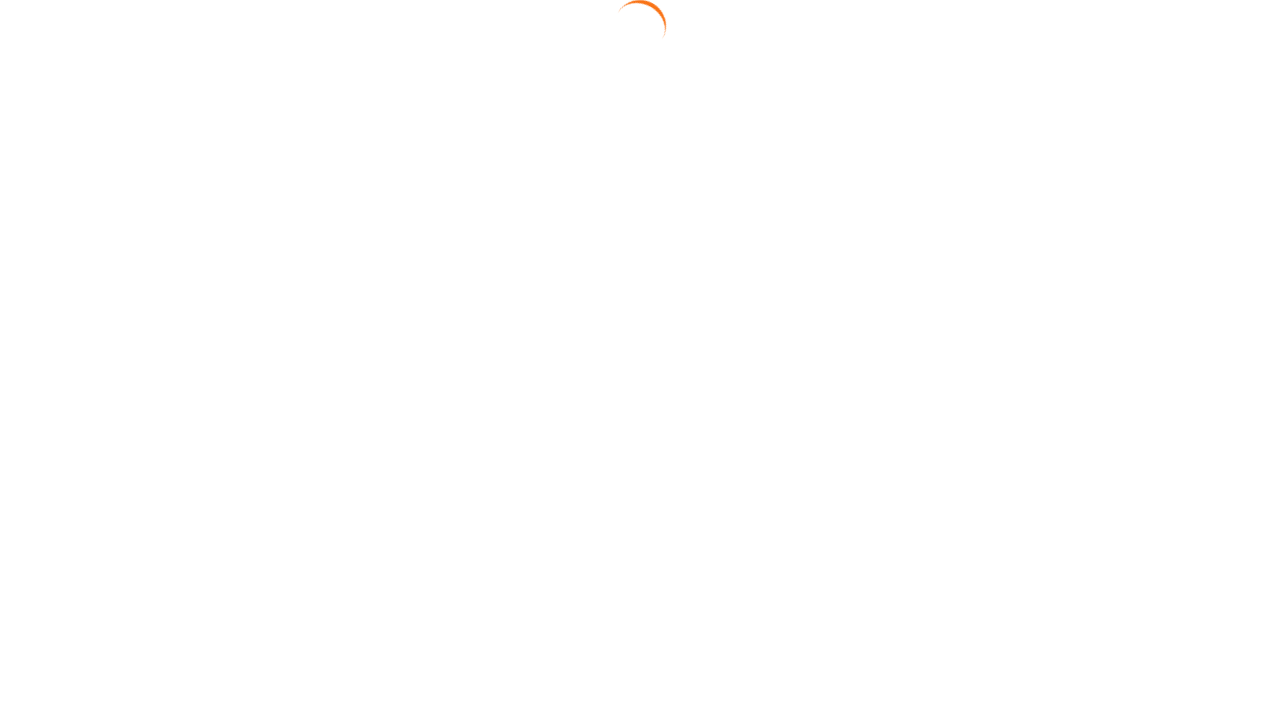

Waited 500ms for image 3 to load
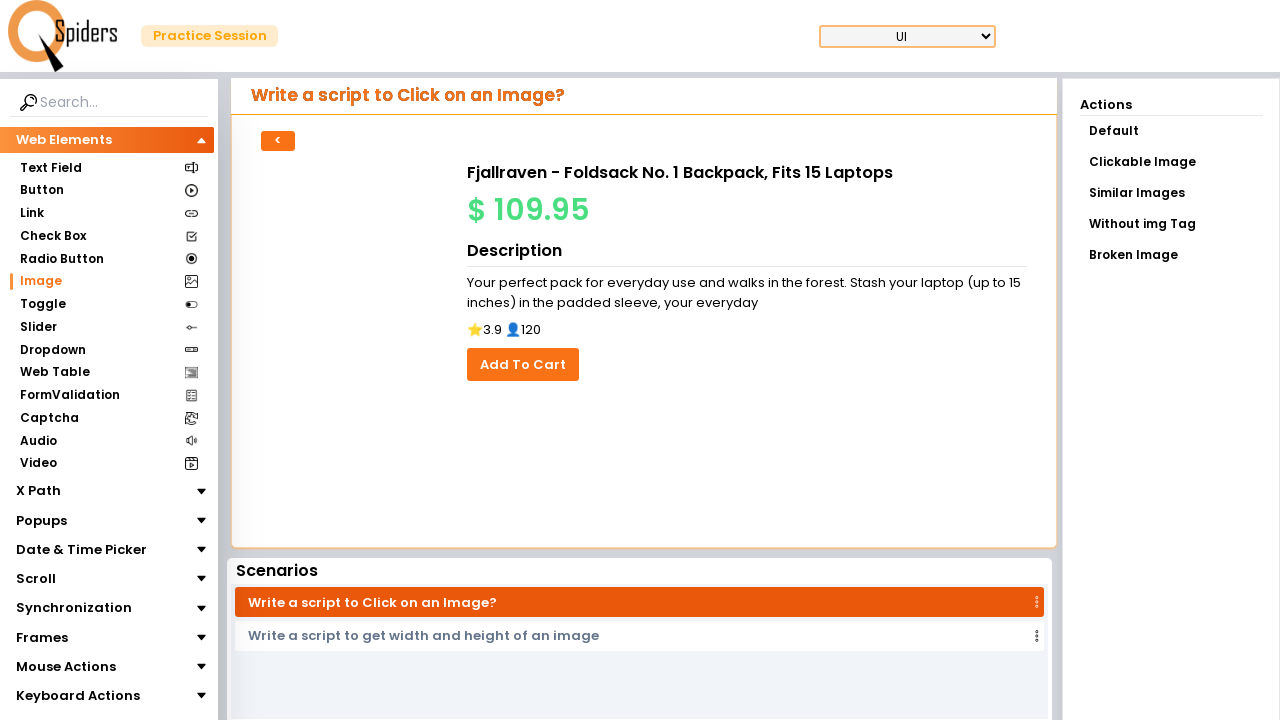

Navigated back from image 3
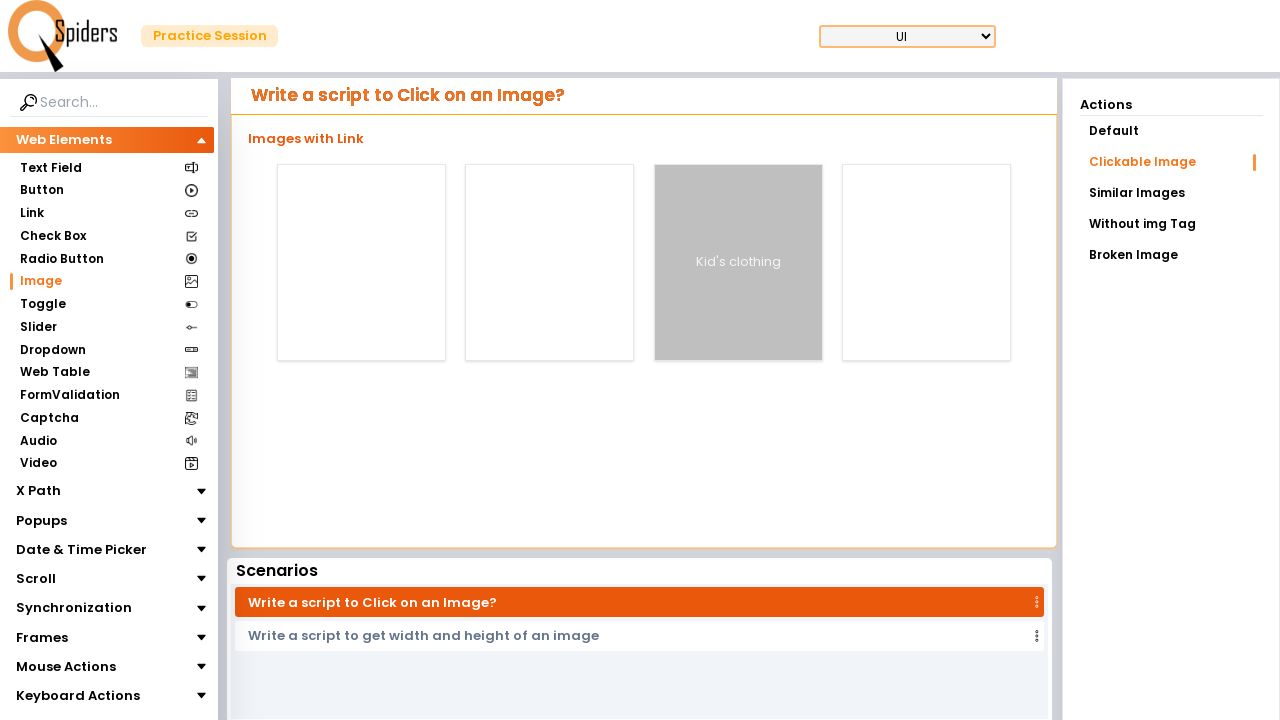

Waited 500ms after navigating back from image 3
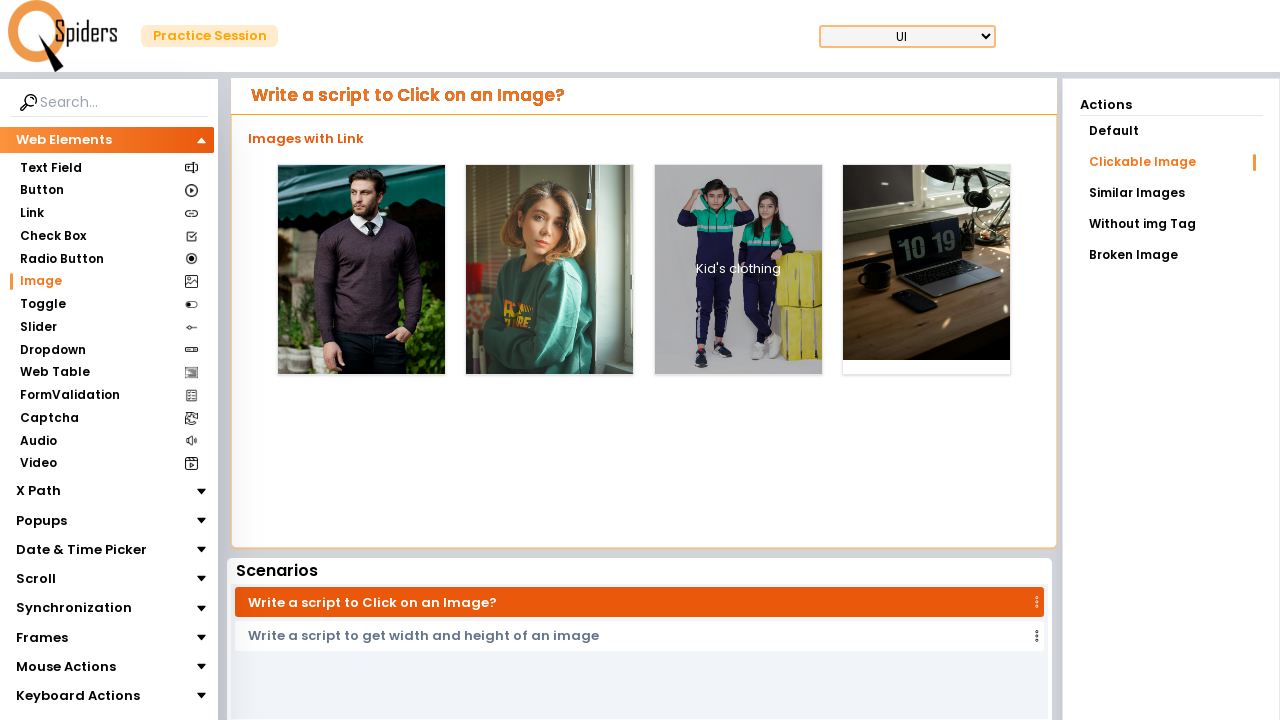

Clicked on image 4 at (927, 262) on xpath=//img[@alt='broken image'] >> nth=3
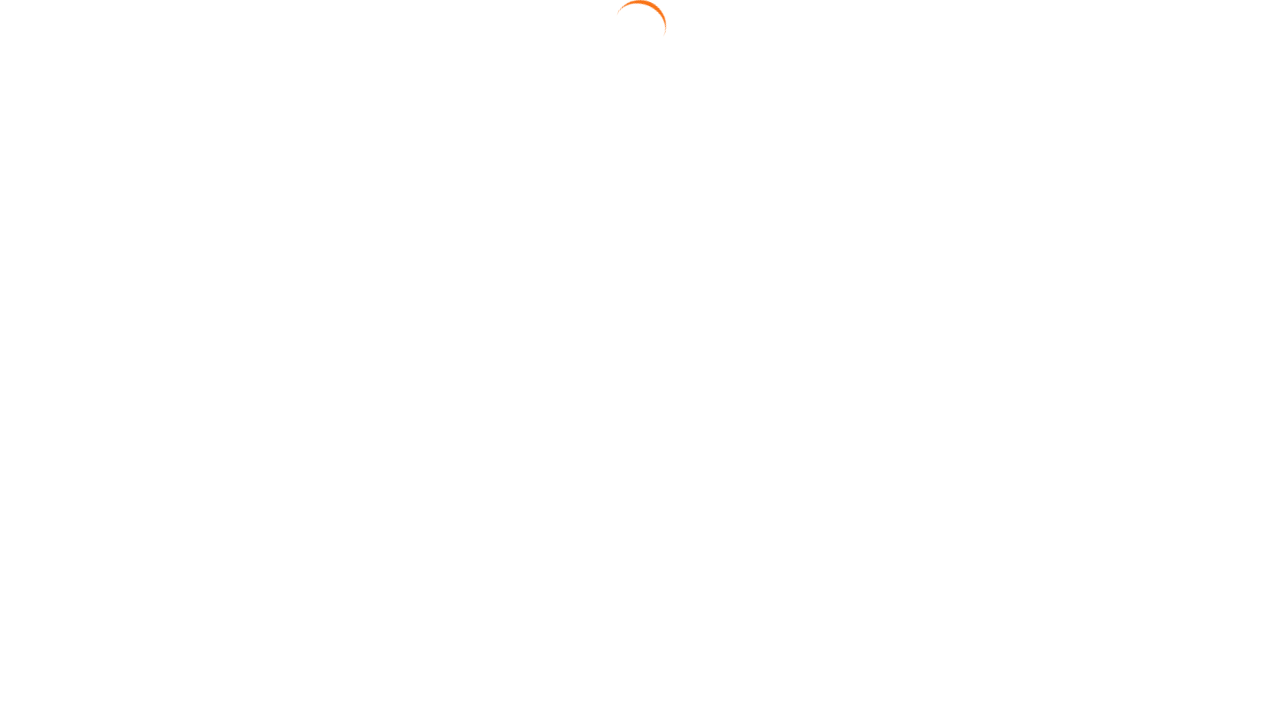

Waited 500ms for image 4 to load
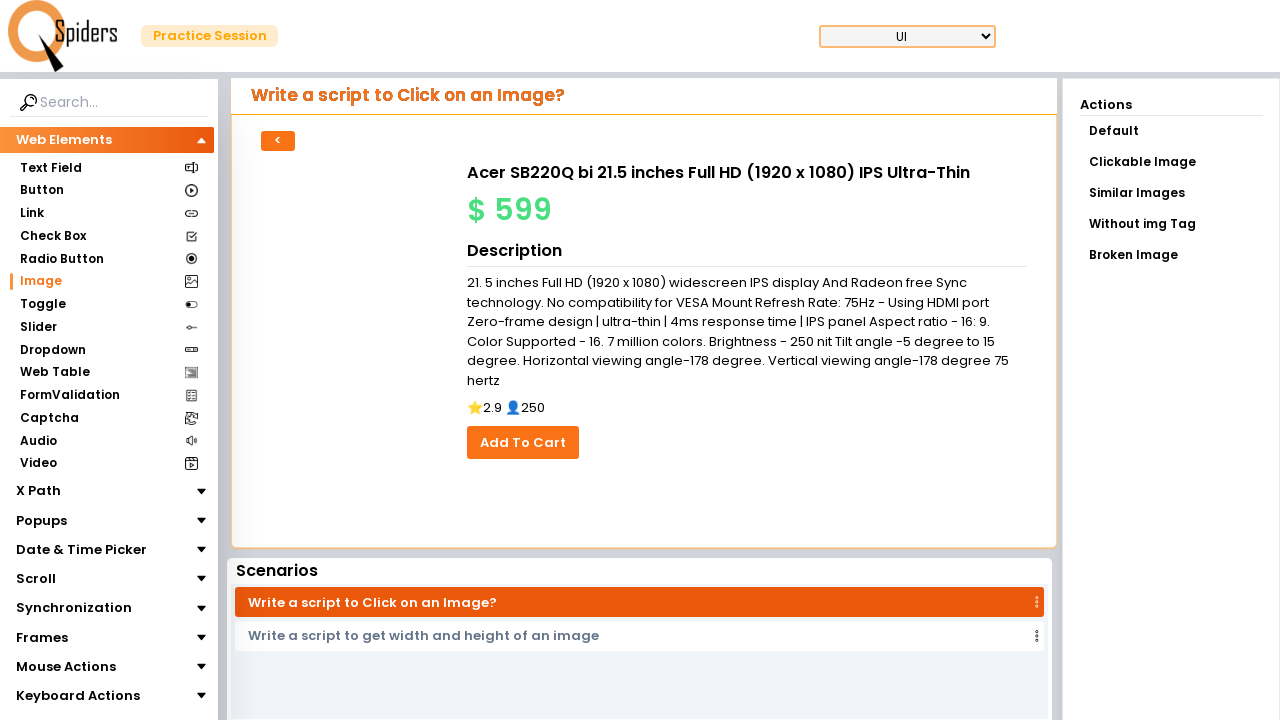

Navigated back from image 4
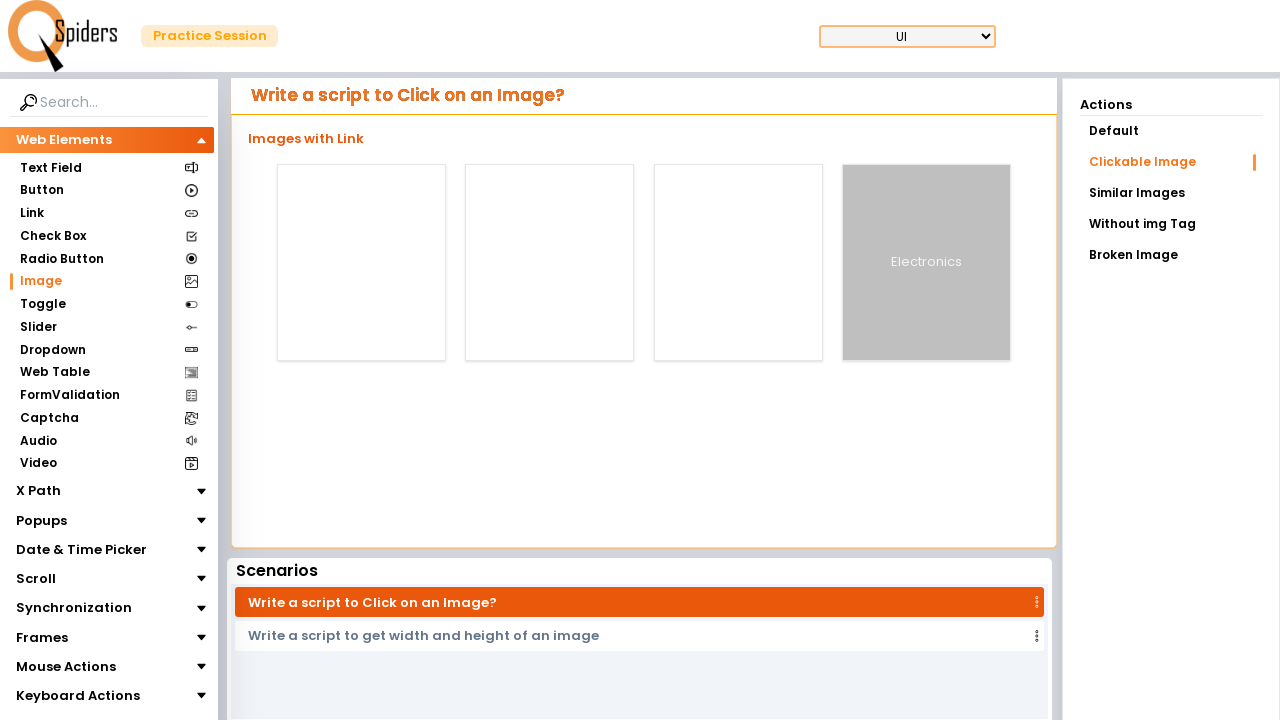

Waited 500ms after navigating back from image 4
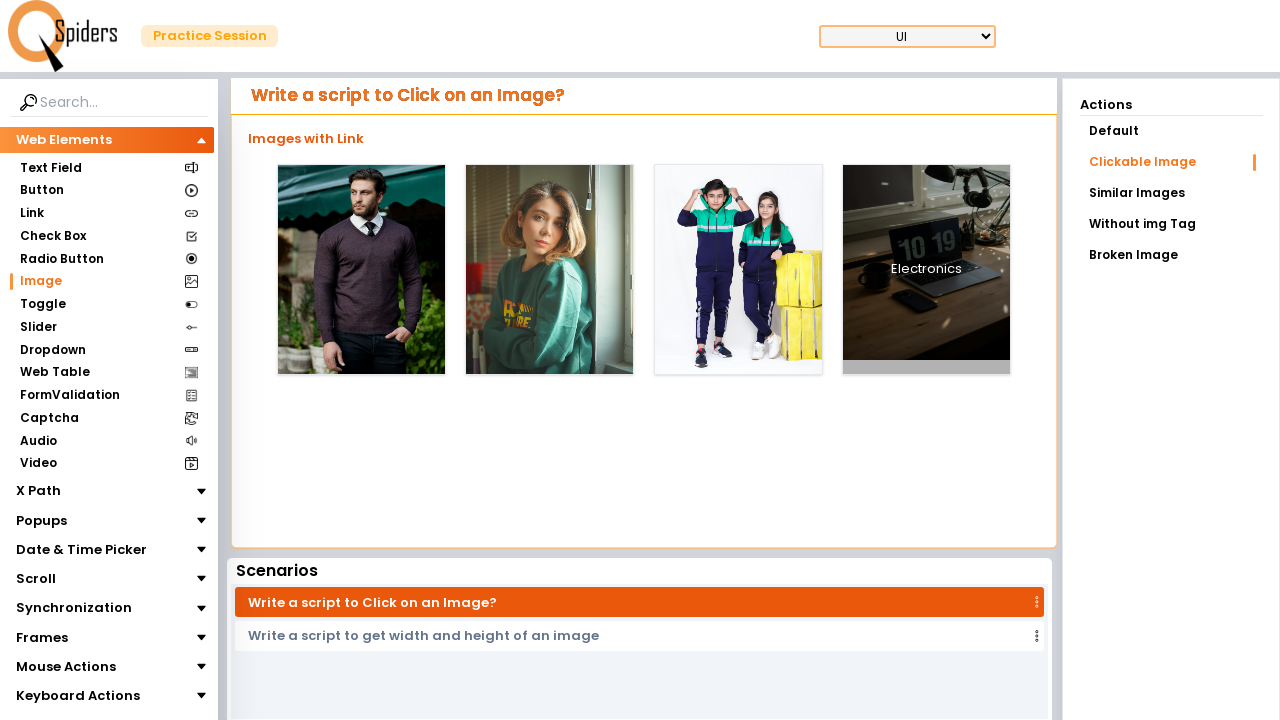

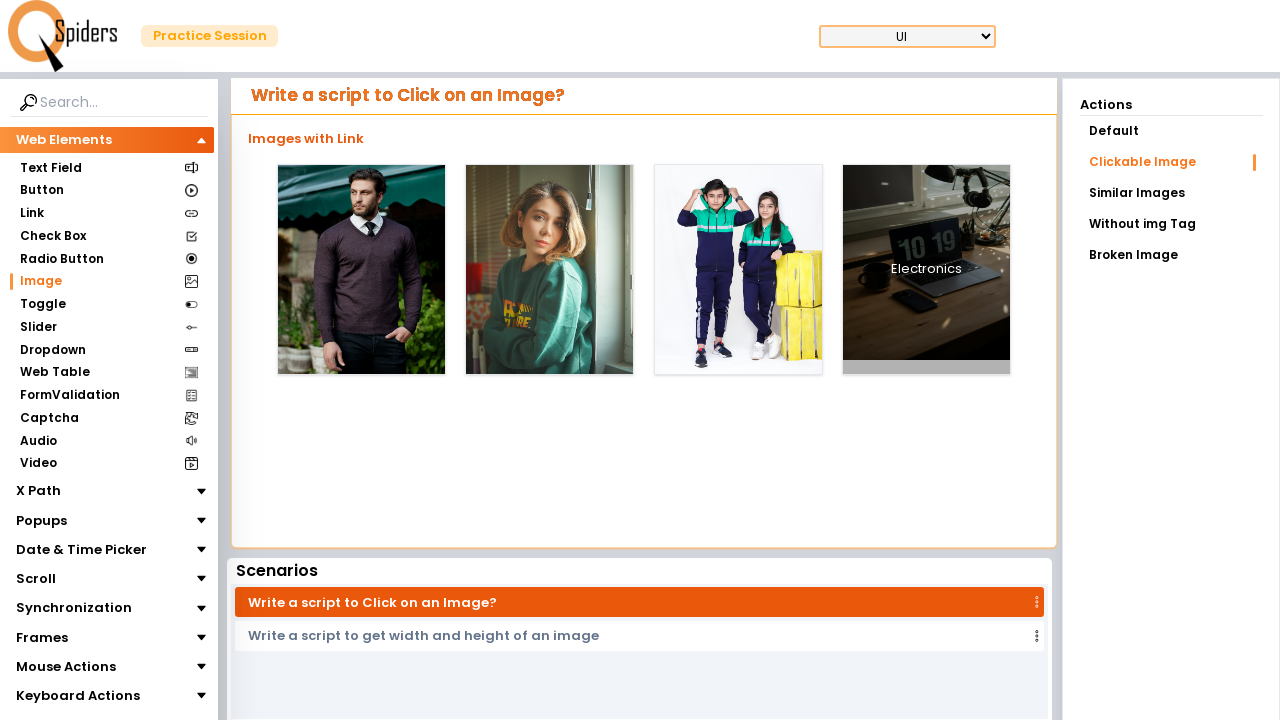